Tests password validation on MailChimp signup form by entering various password patterns and verifying the validation indicators update correctly

Starting URL: https://login.mailchimp.com/signup/

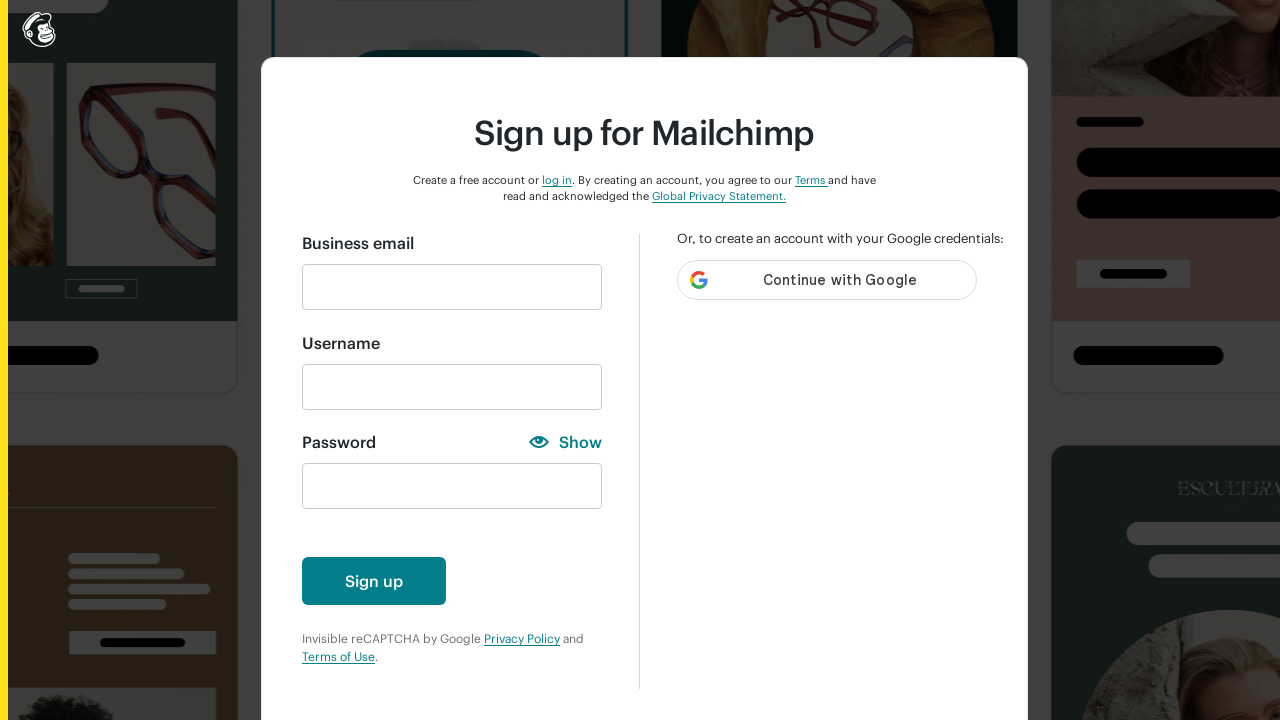

Filled email field with 'linh@gmail.com' on input#email
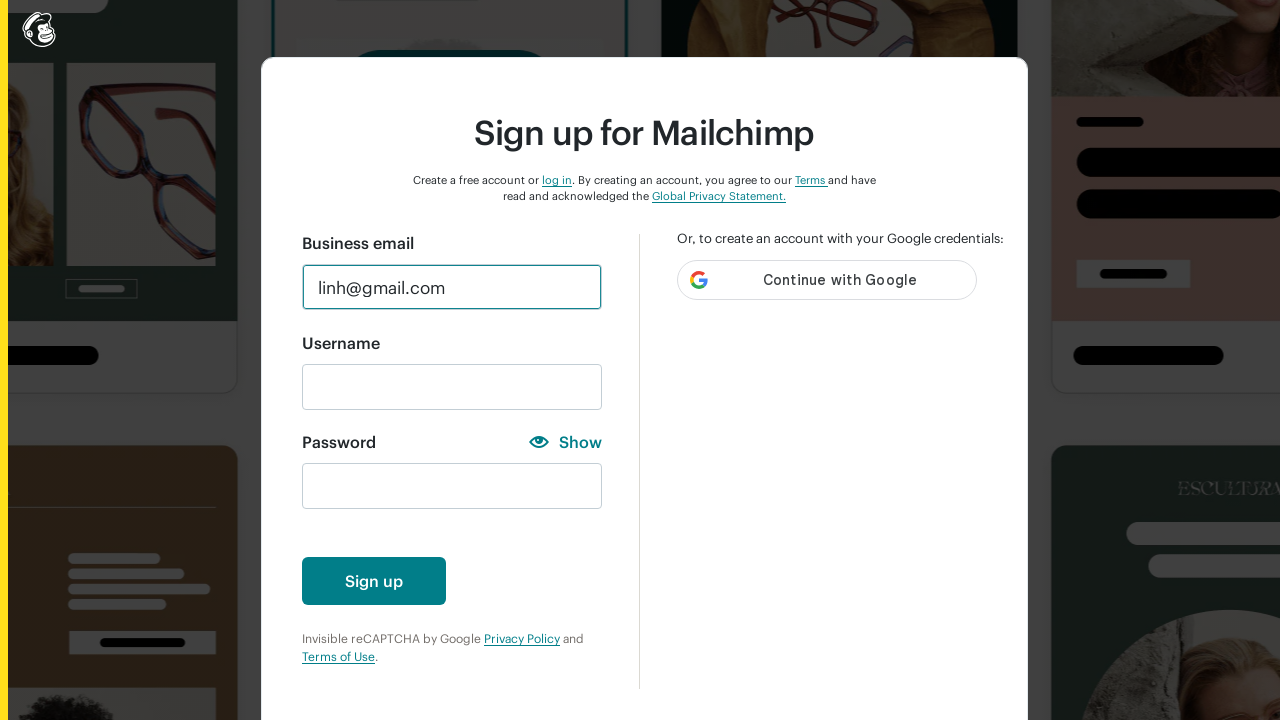

Pressed Tab to move focus from email field on input#email
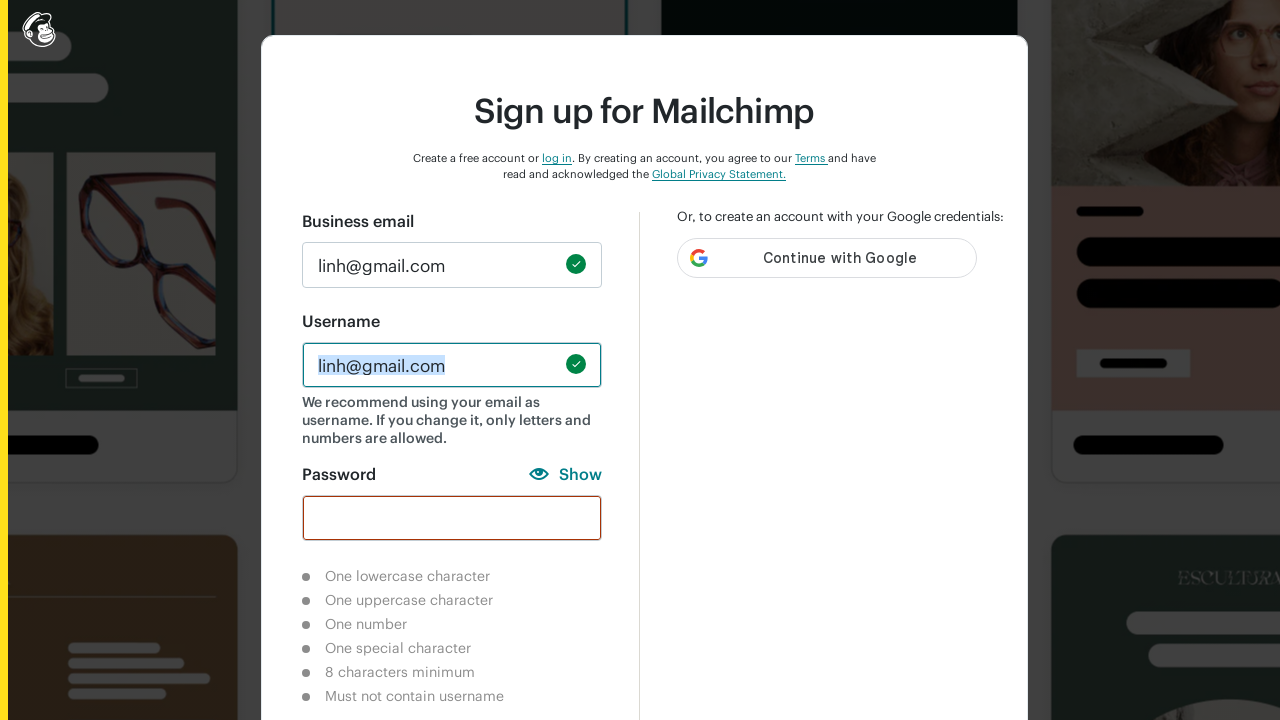

Waited 3 seconds for page to process email input
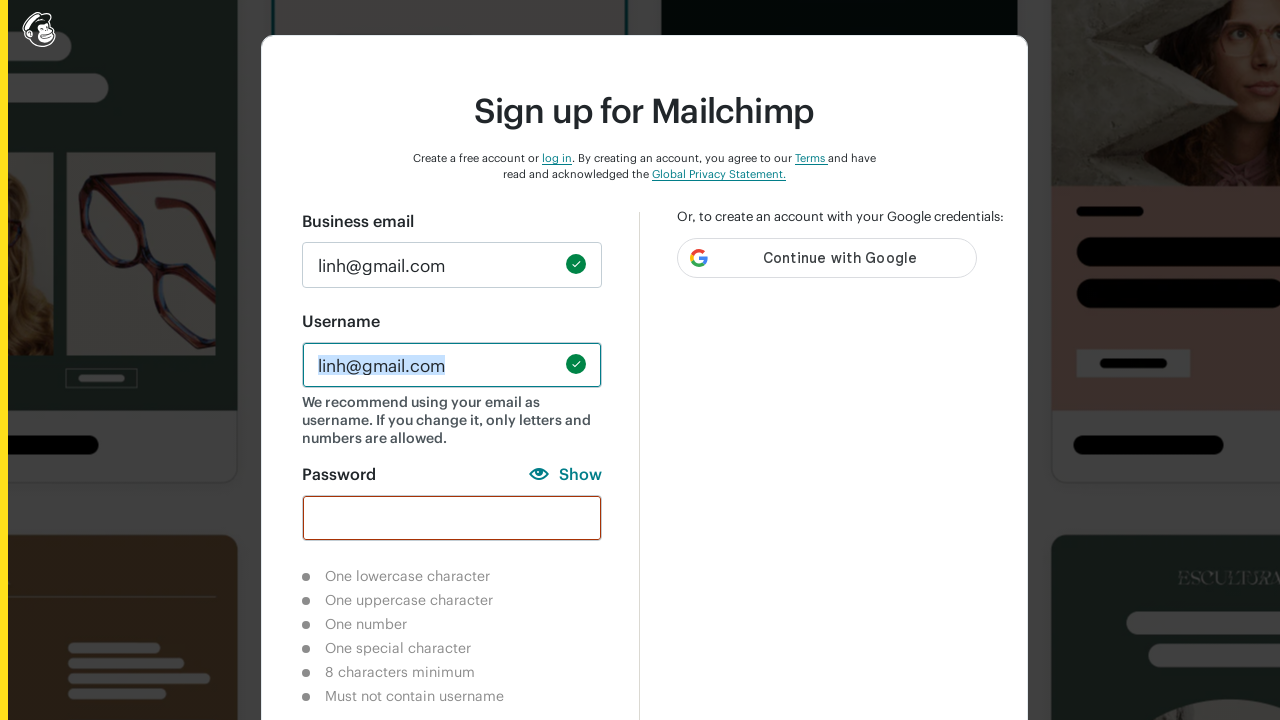

Filled password field with '123' (only numbers) on input#new_password
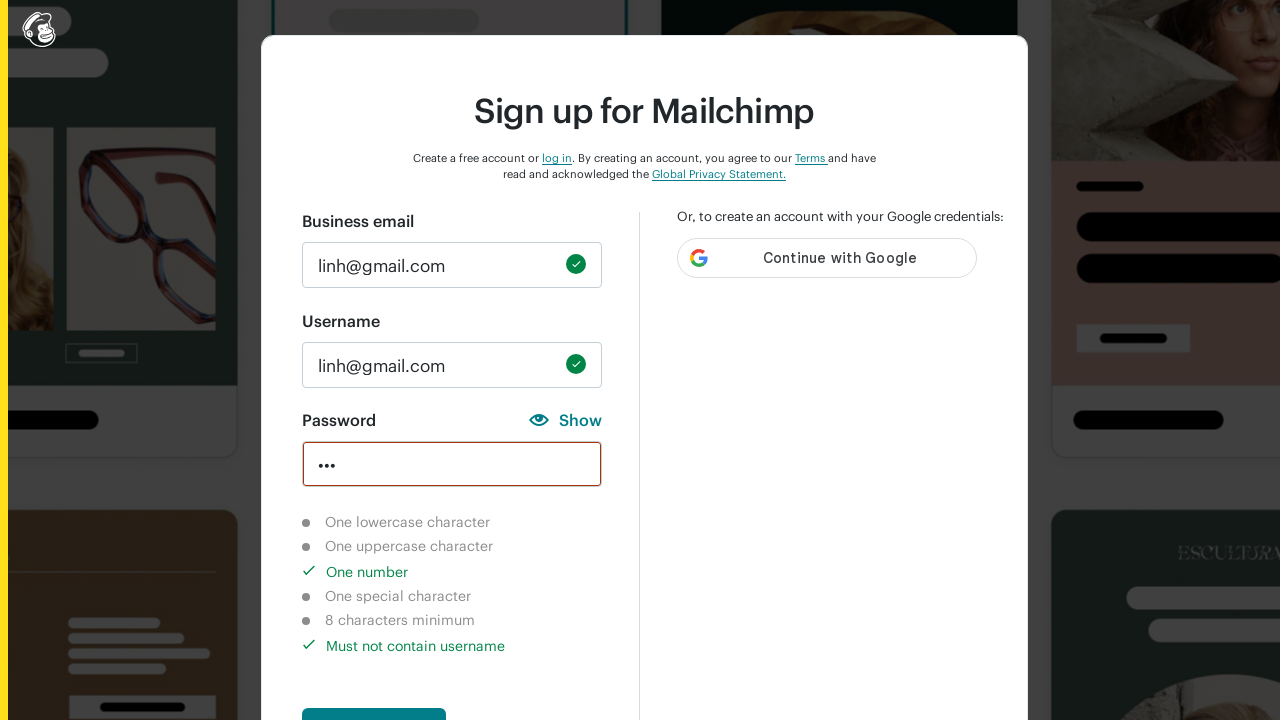

Pressed Tab to trigger password validation for numbers-only test on input#new_password
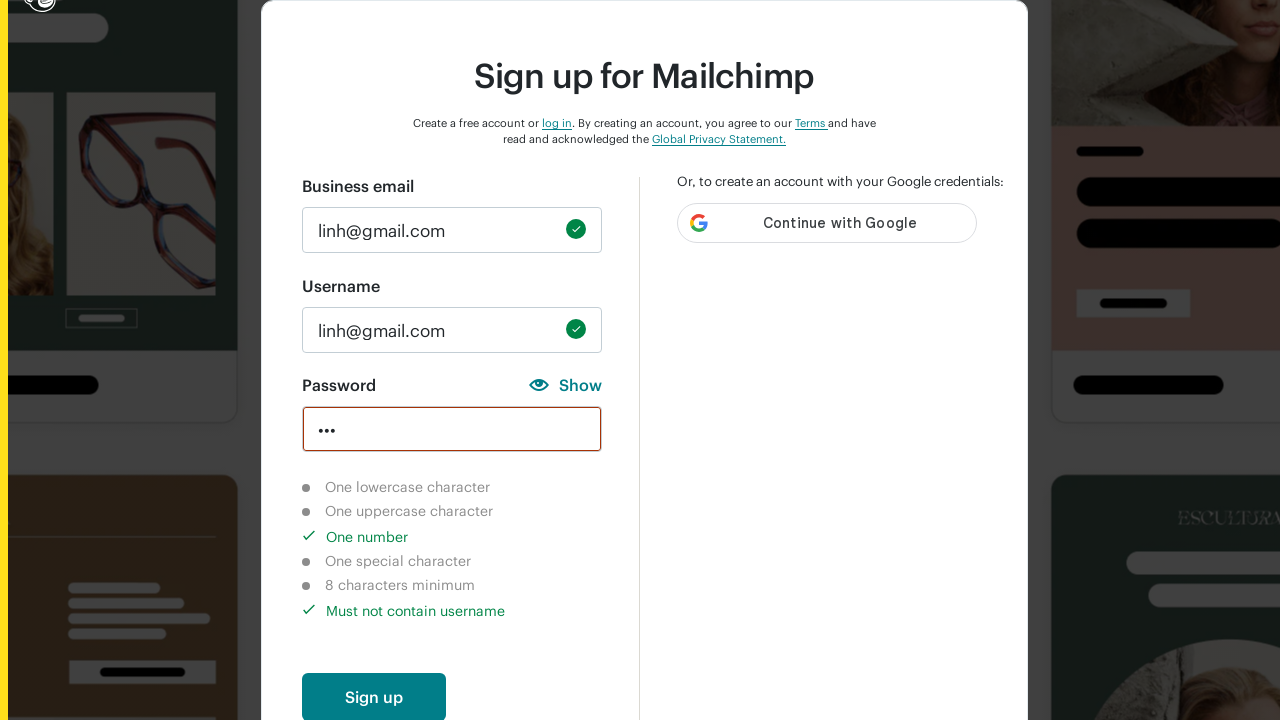

Waited 3 seconds for validation indicators to update
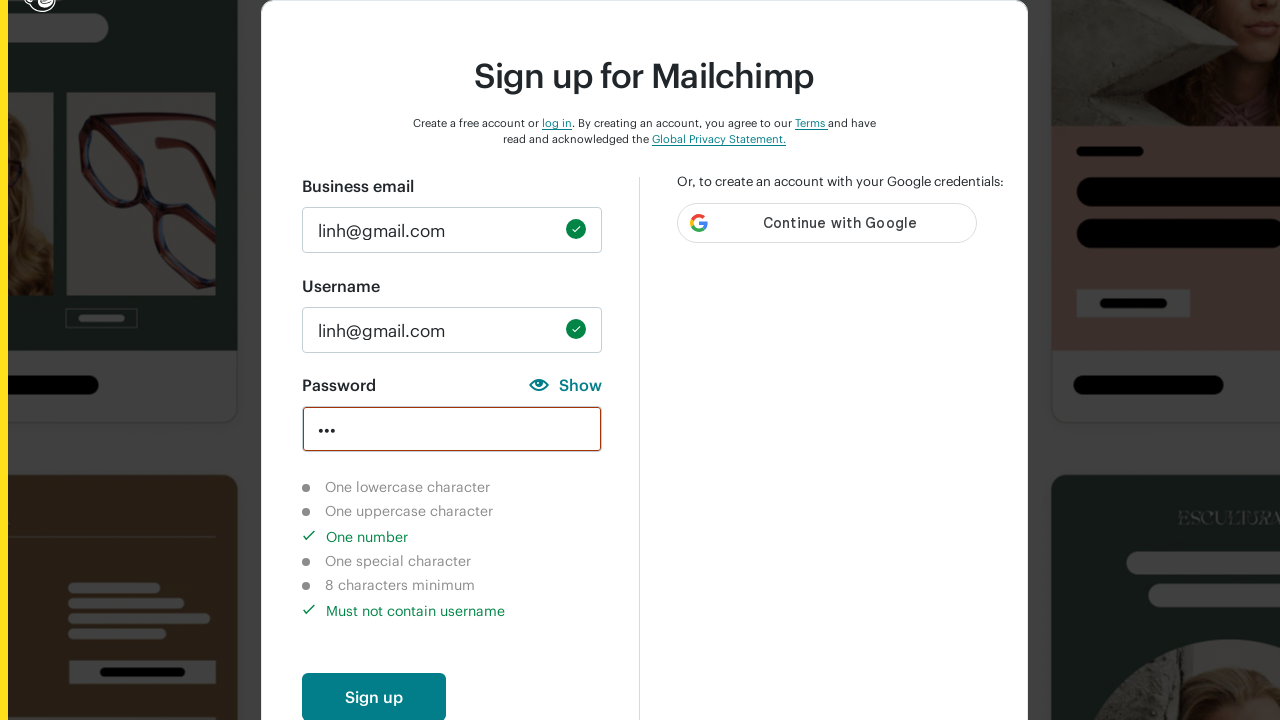

Verified lowercase character indicator shows as not-completed
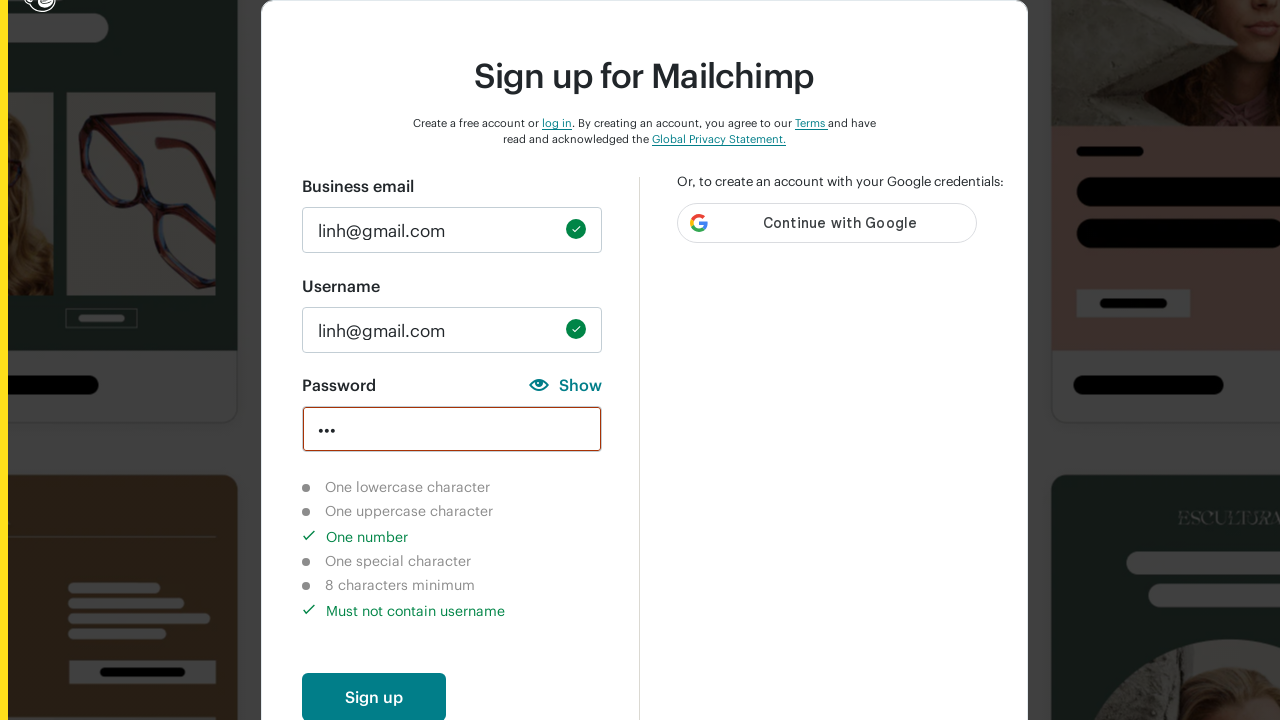

Verified uppercase character indicator shows as not-completed
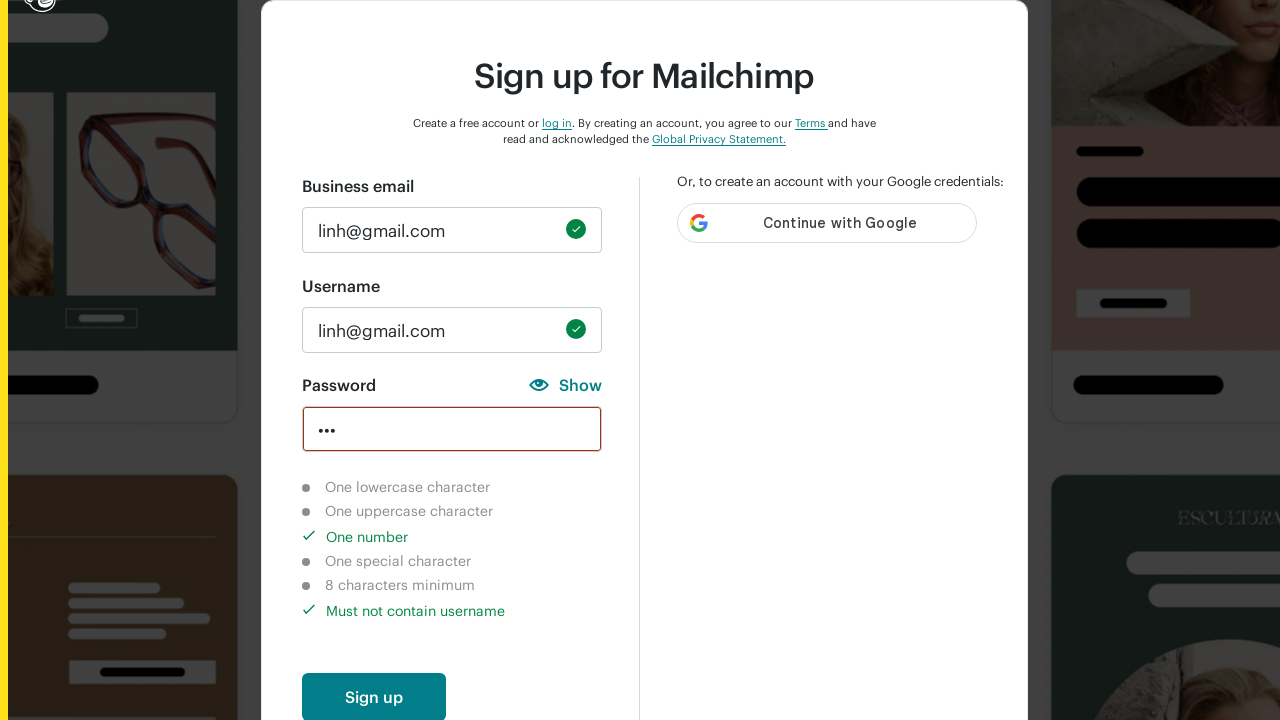

Verified number character indicator shows as completed
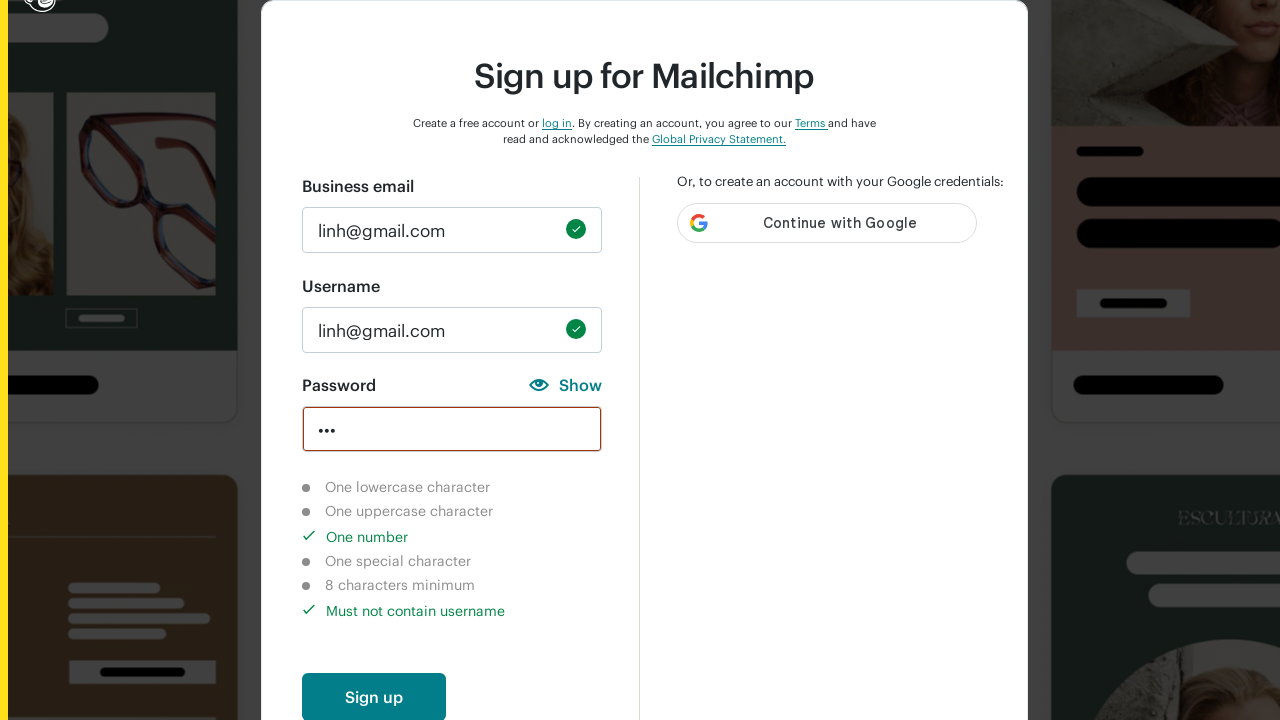

Verified special character indicator shows as not-completed
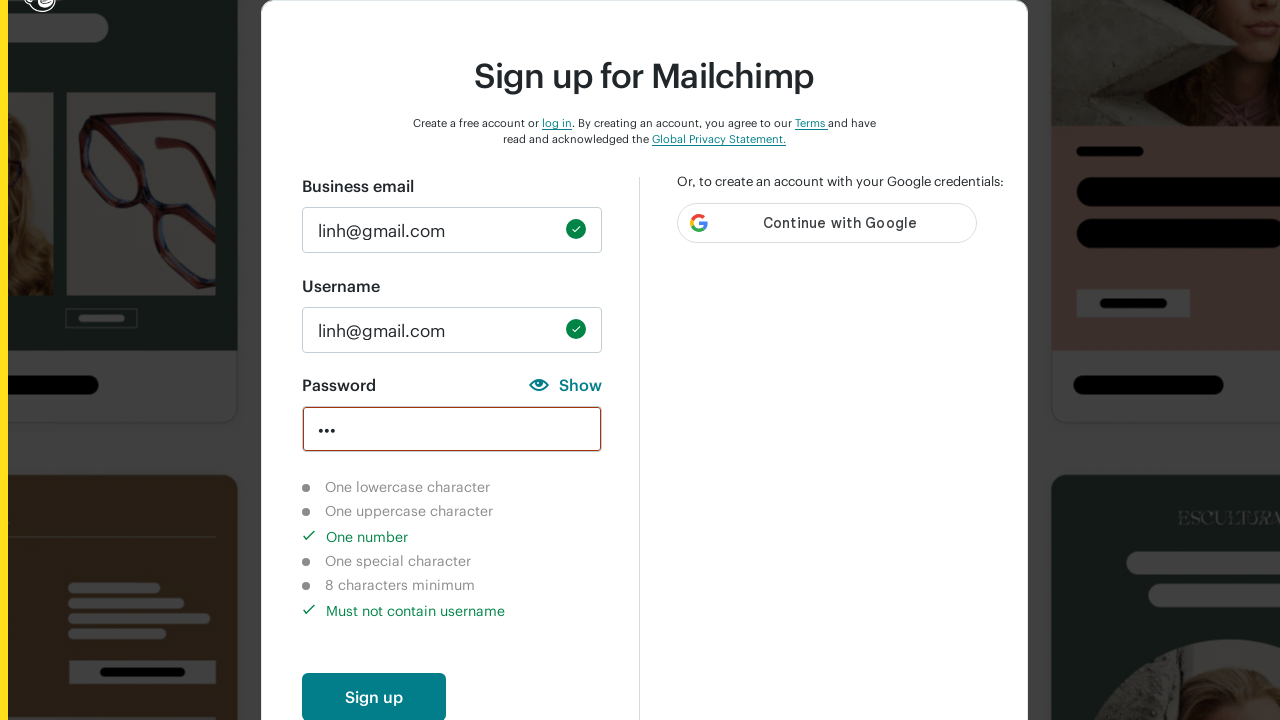

Verified 8-character minimum indicator shows as not-completed
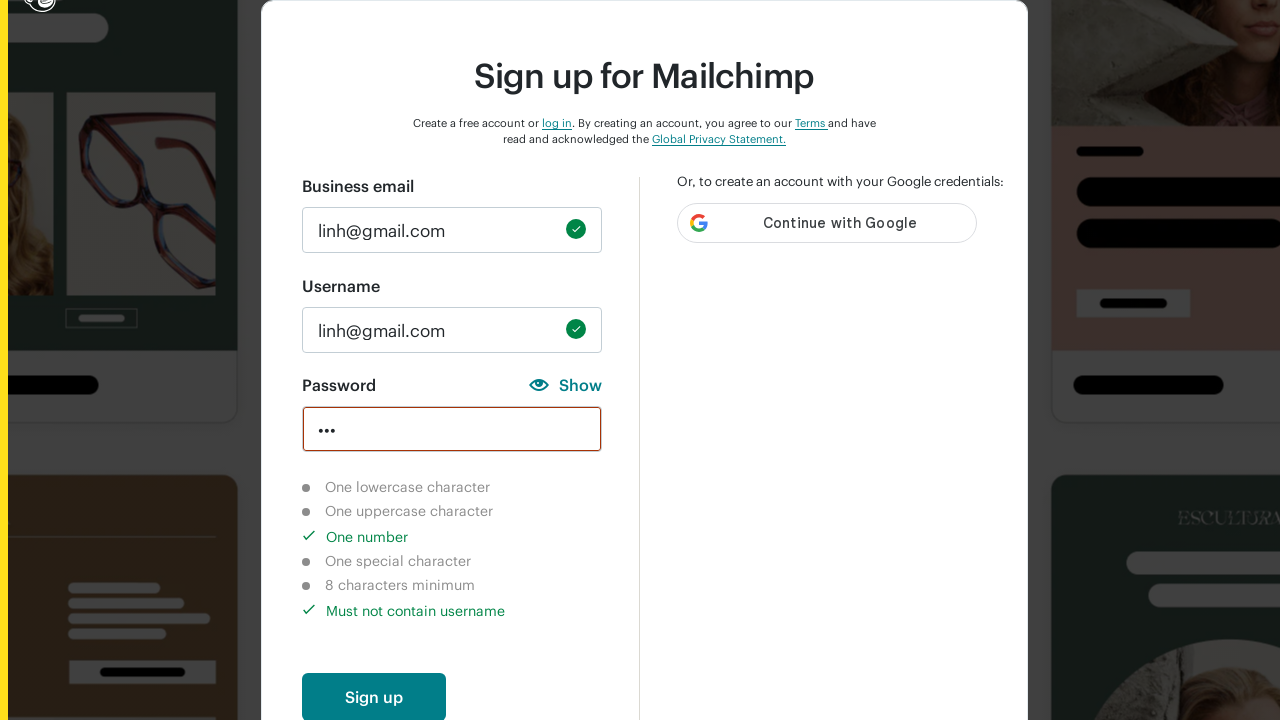

Verified username check indicator shows as completed
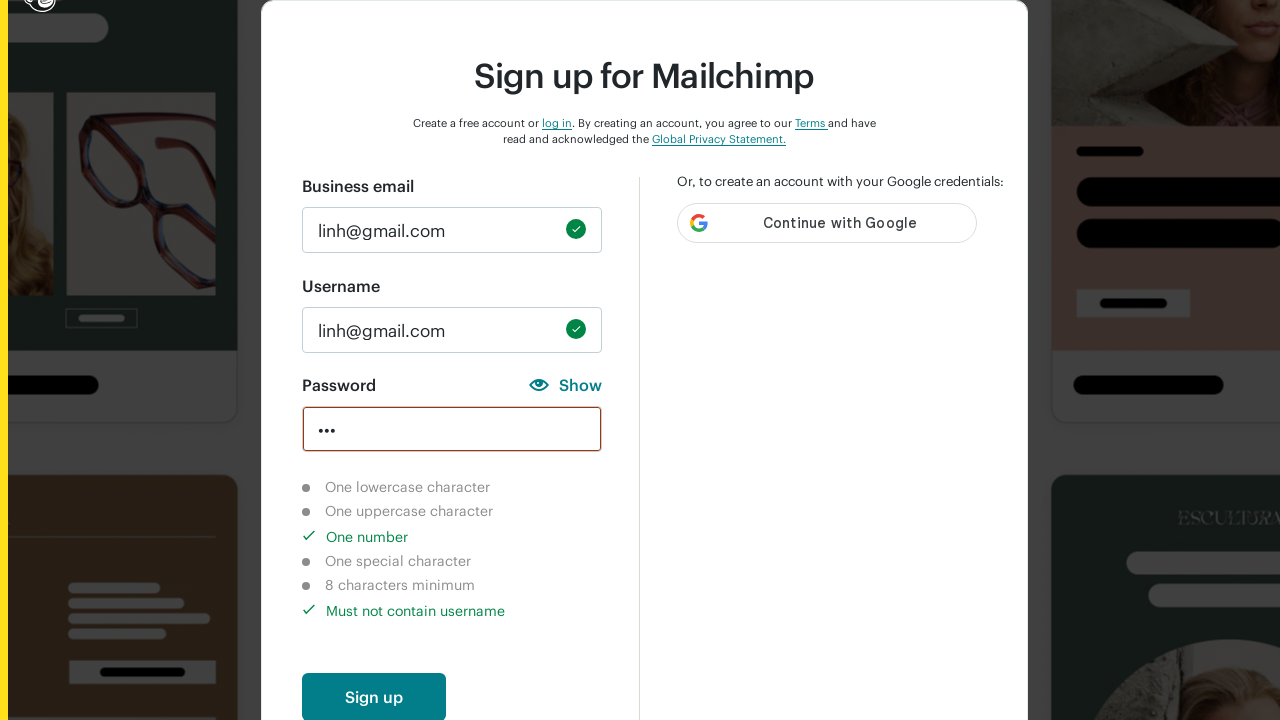

Cleared password field on input#new_password
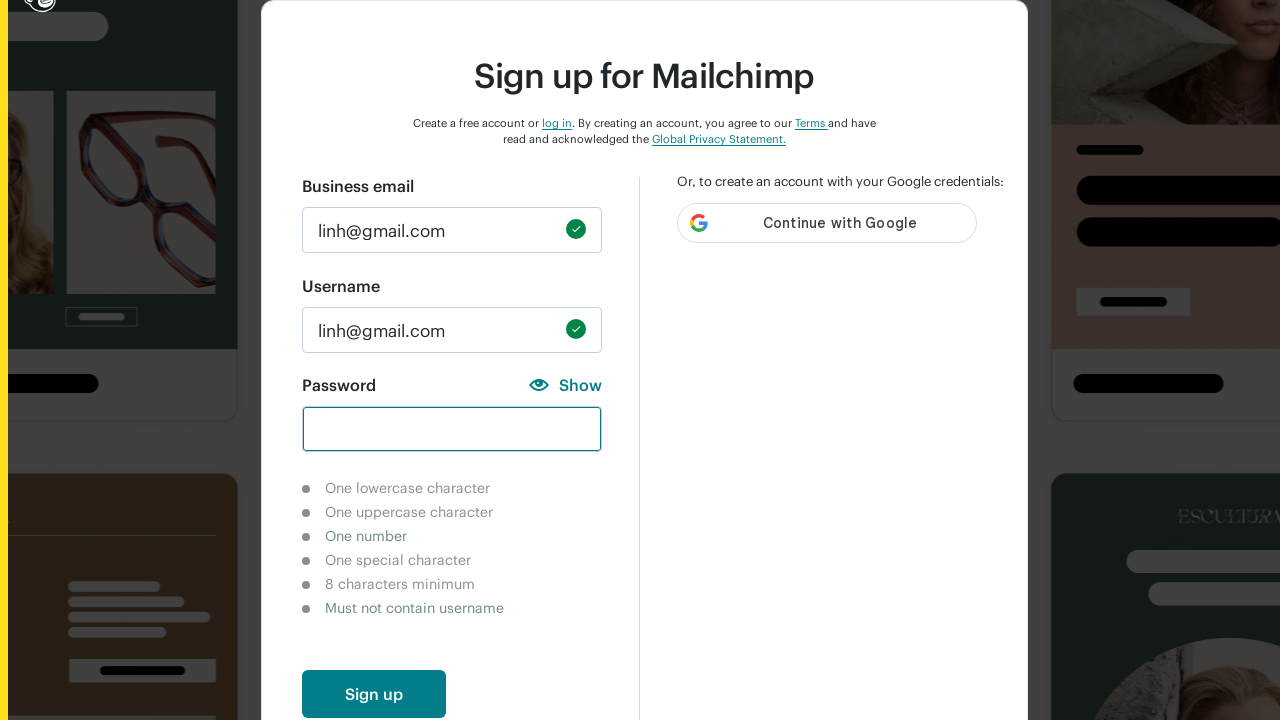

Filled password field with 'abc' (only lowercase) on input#new_password
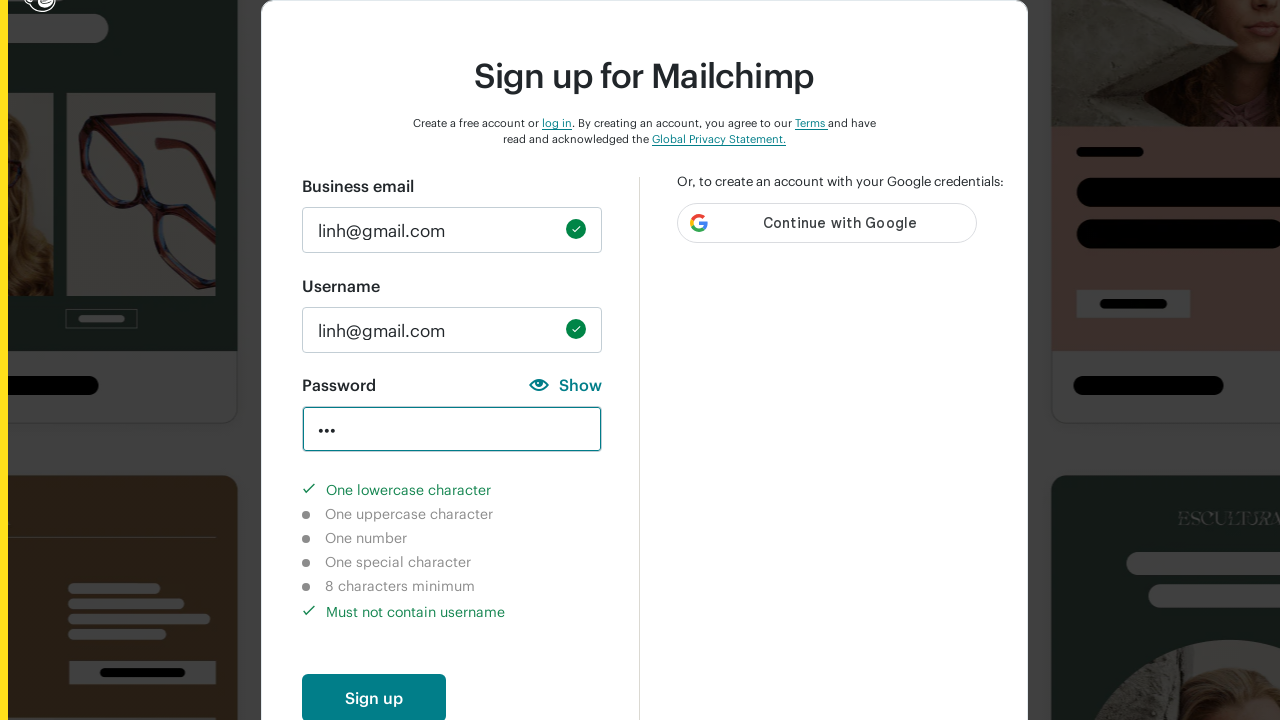

Pressed Tab to trigger password validation for lowercase-only test on input#new_password
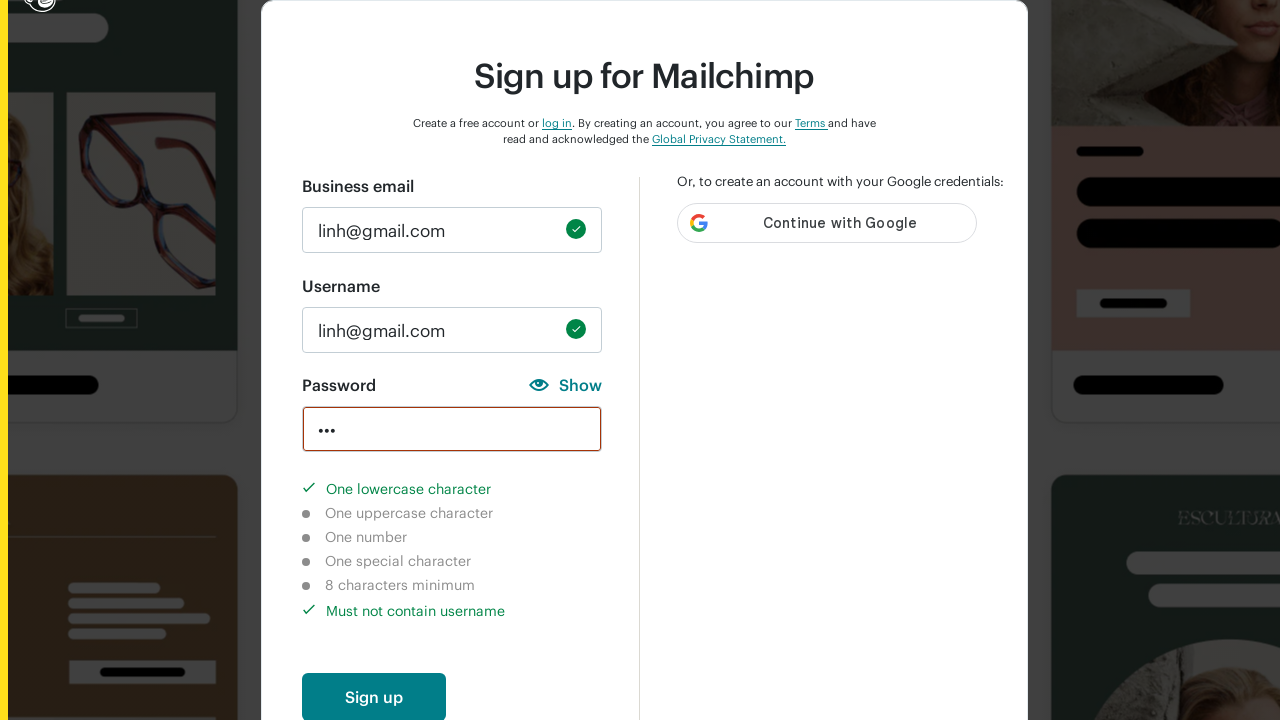

Waited 3 seconds for validation indicators to update
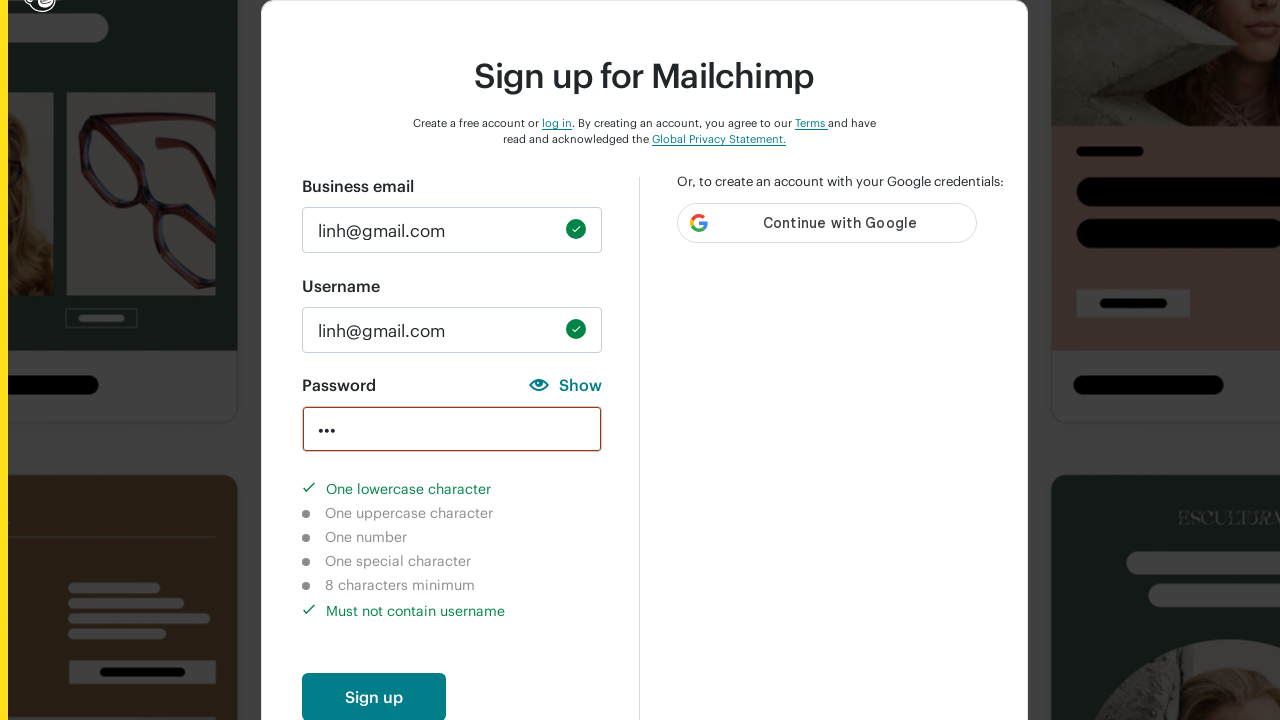

Cleared password field on input#new_password
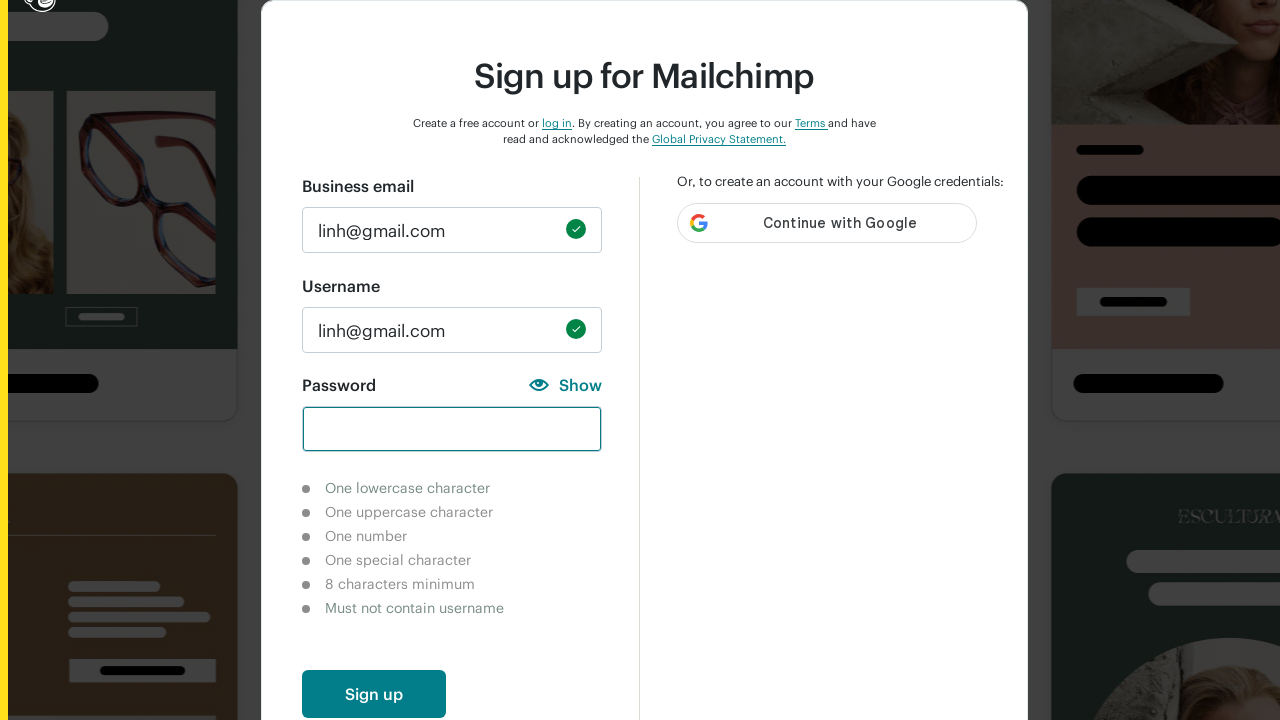

Filled password field with 'ABC' (only uppercase) on input#new_password
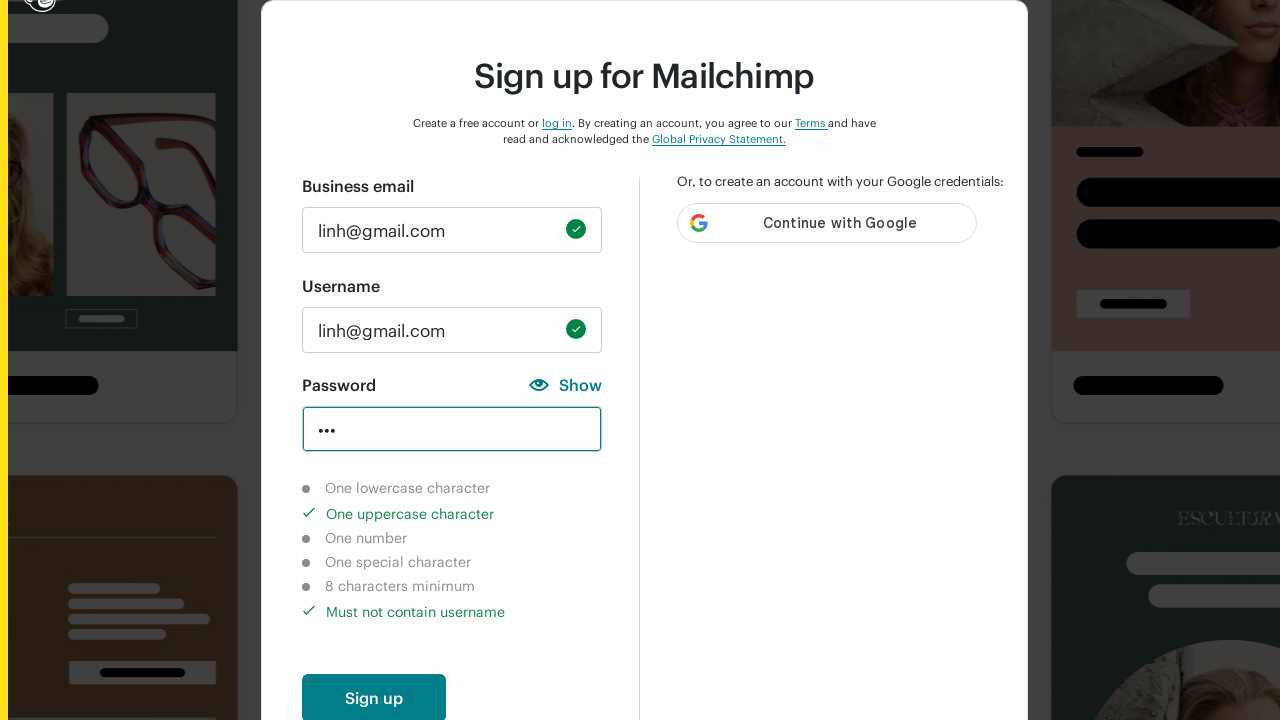

Pressed Tab to trigger password validation for uppercase-only test on input#new_password
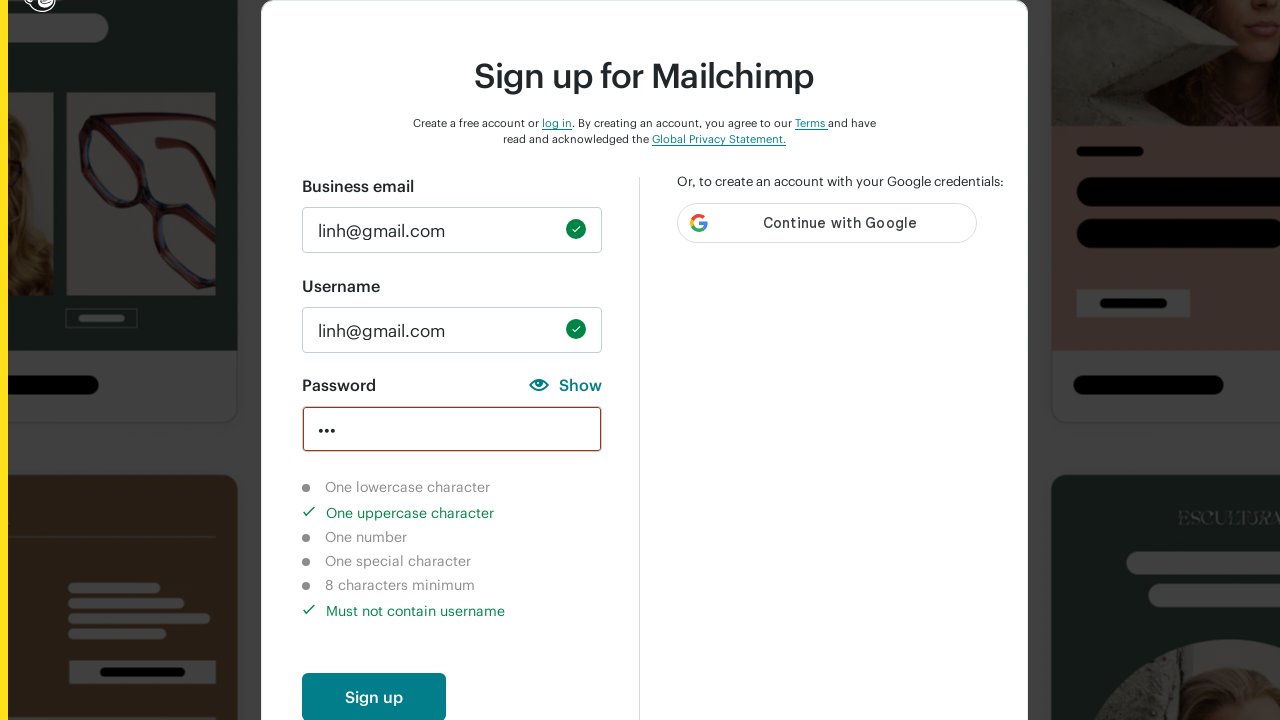

Waited 3 seconds for validation indicators to update
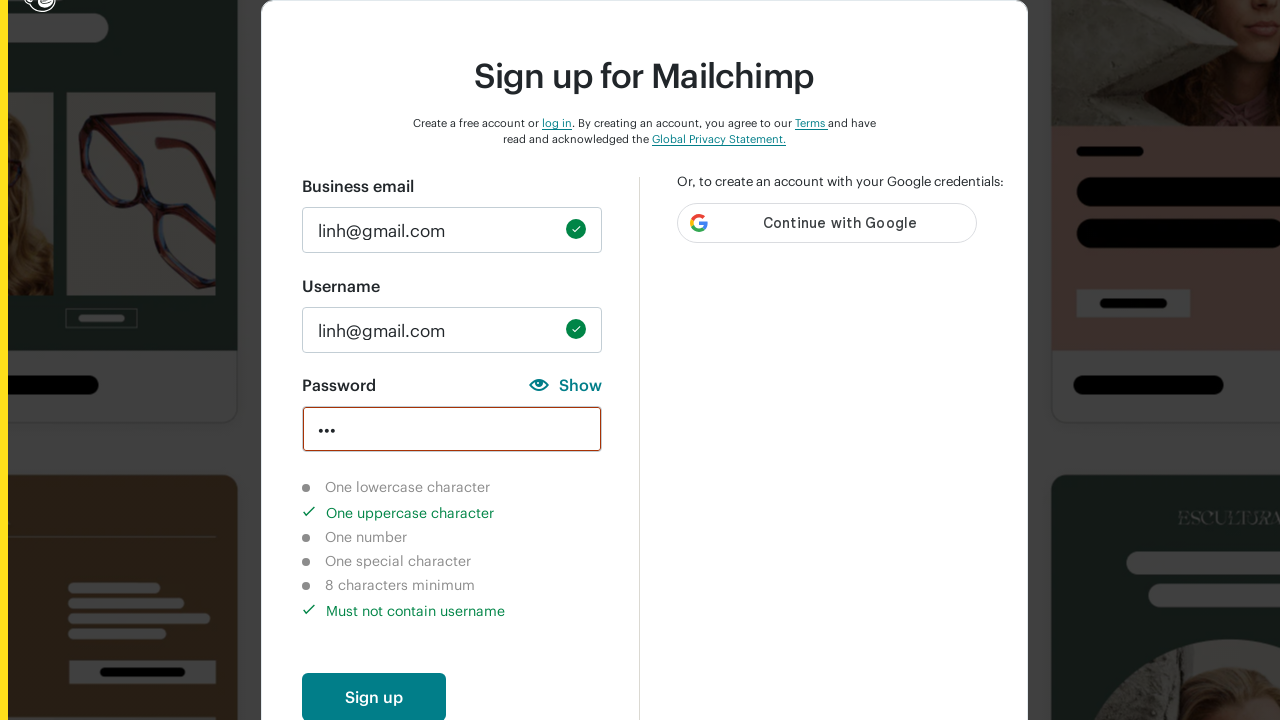

Cleared password field on input#new_password
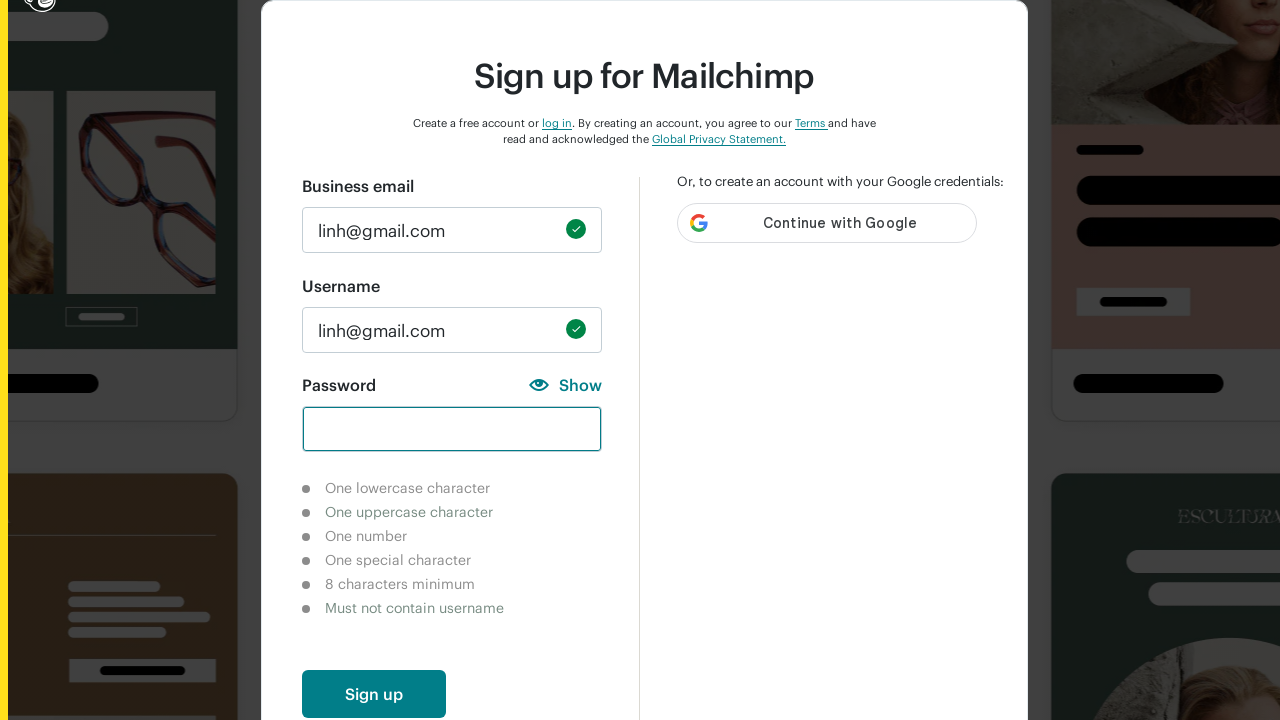

Filled password field with '@@@' (only special characters) on input#new_password
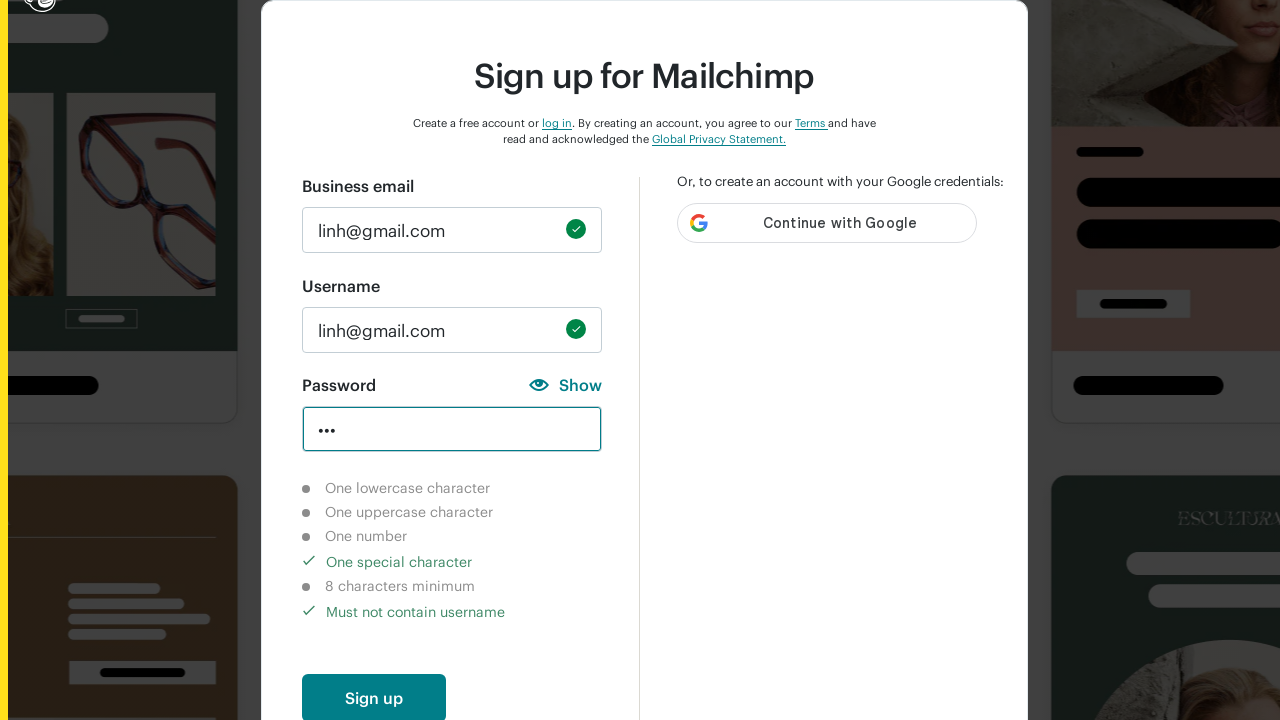

Pressed Tab to trigger password validation for special-characters-only test on input#new_password
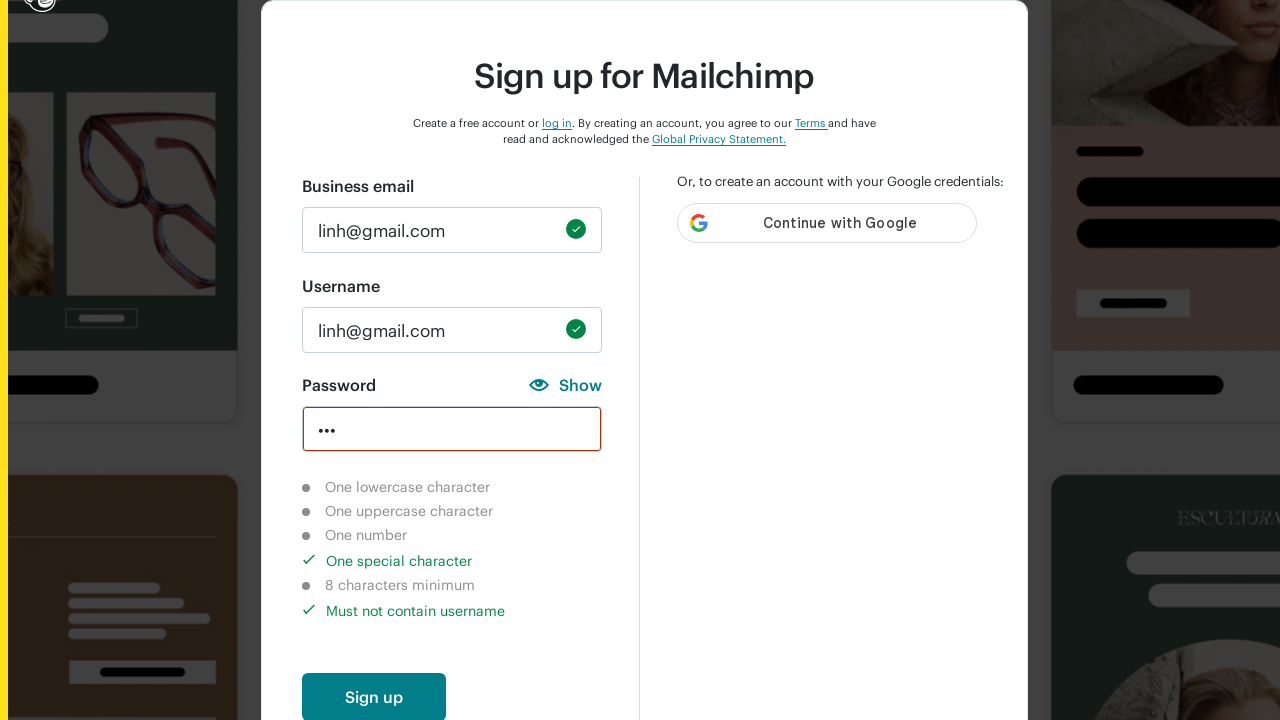

Waited 3 seconds for validation indicators to update
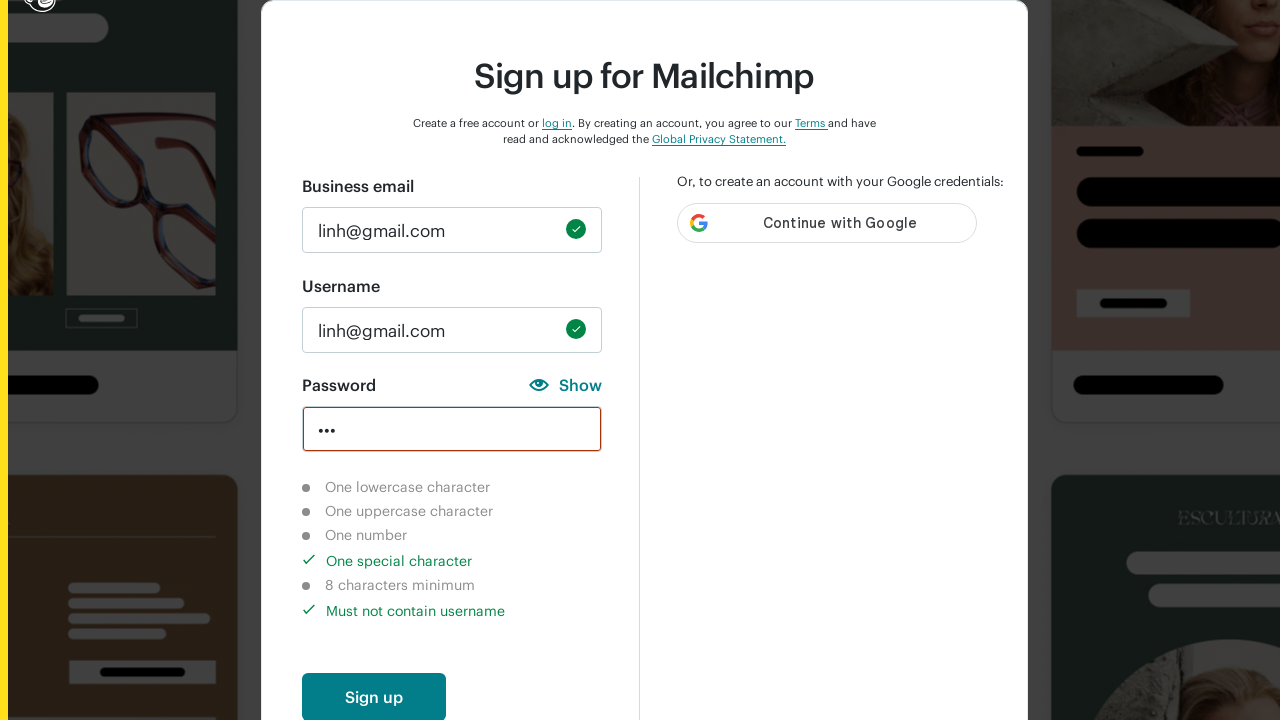

Cleared password field on input#new_password
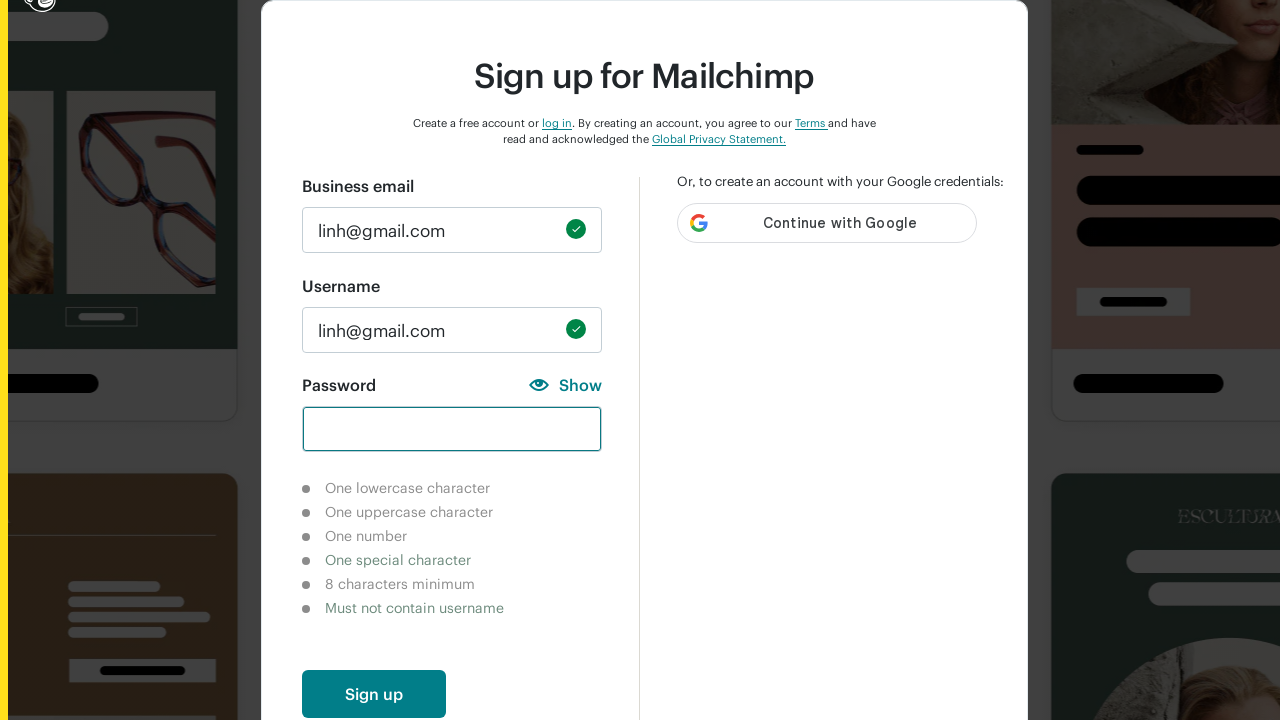

Filled password field with 'Me@12345566' (valid password) on input#new_password
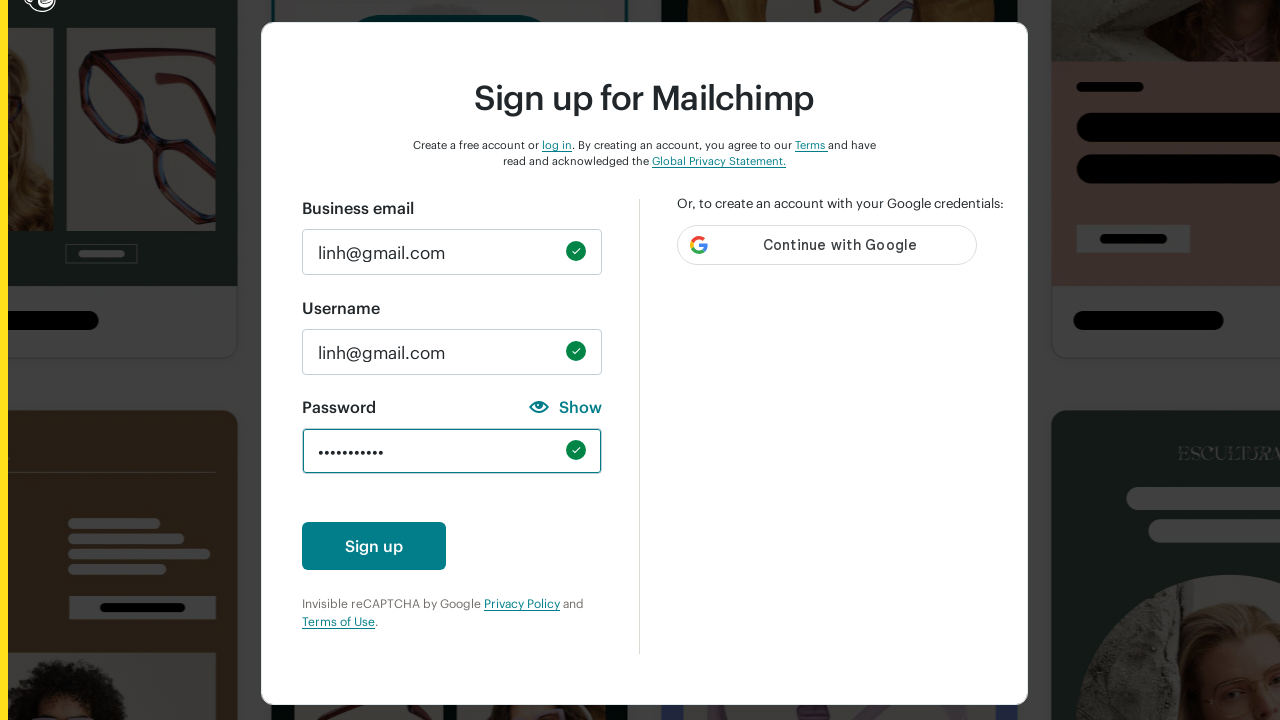

Pressed Tab to trigger password validation for valid password test on input#new_password
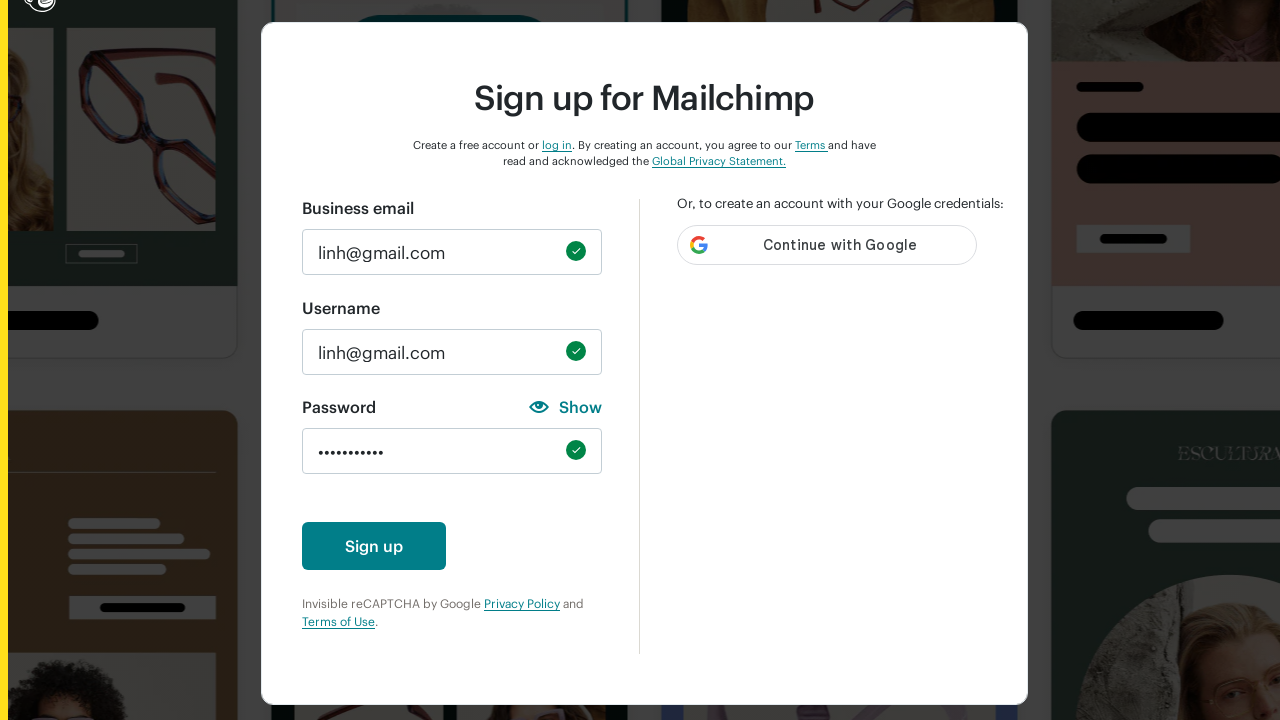

Waited 3 seconds for validation indicators to update
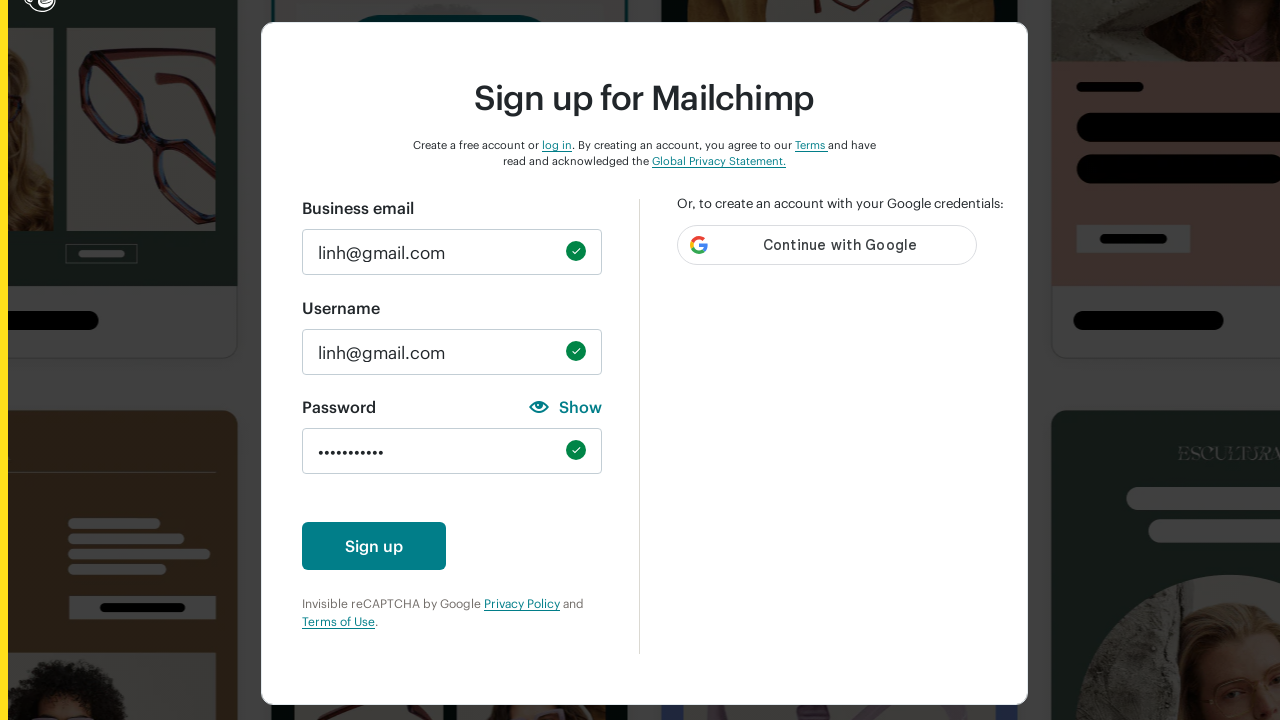

Verified lowercase character indicator shows as completed with valid password
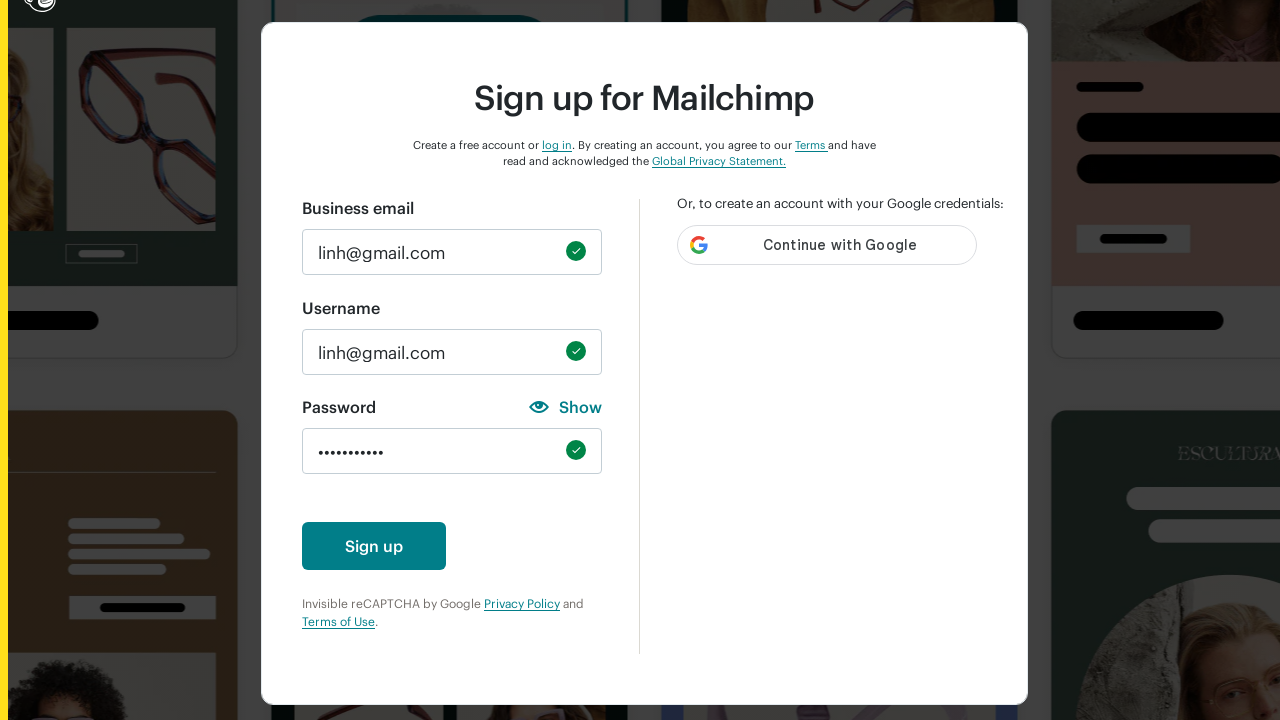

Verified uppercase character indicator shows as completed with valid password
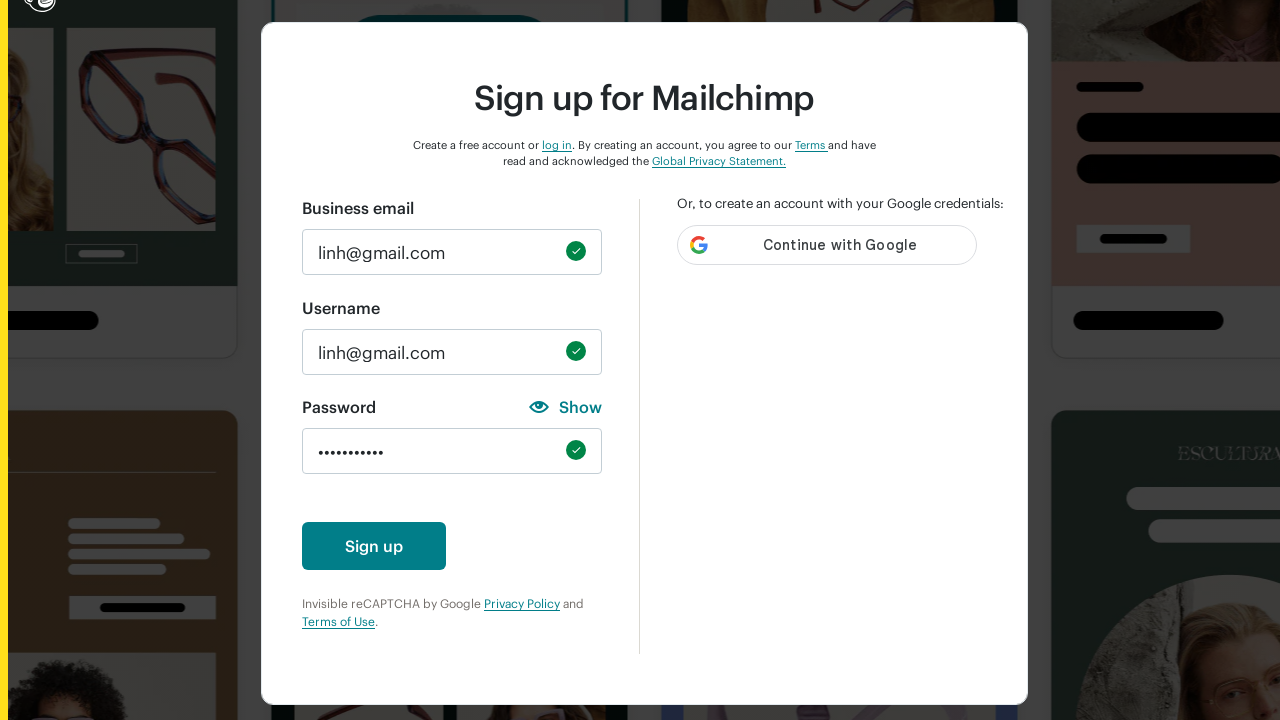

Verified number character indicator shows as completed with valid password
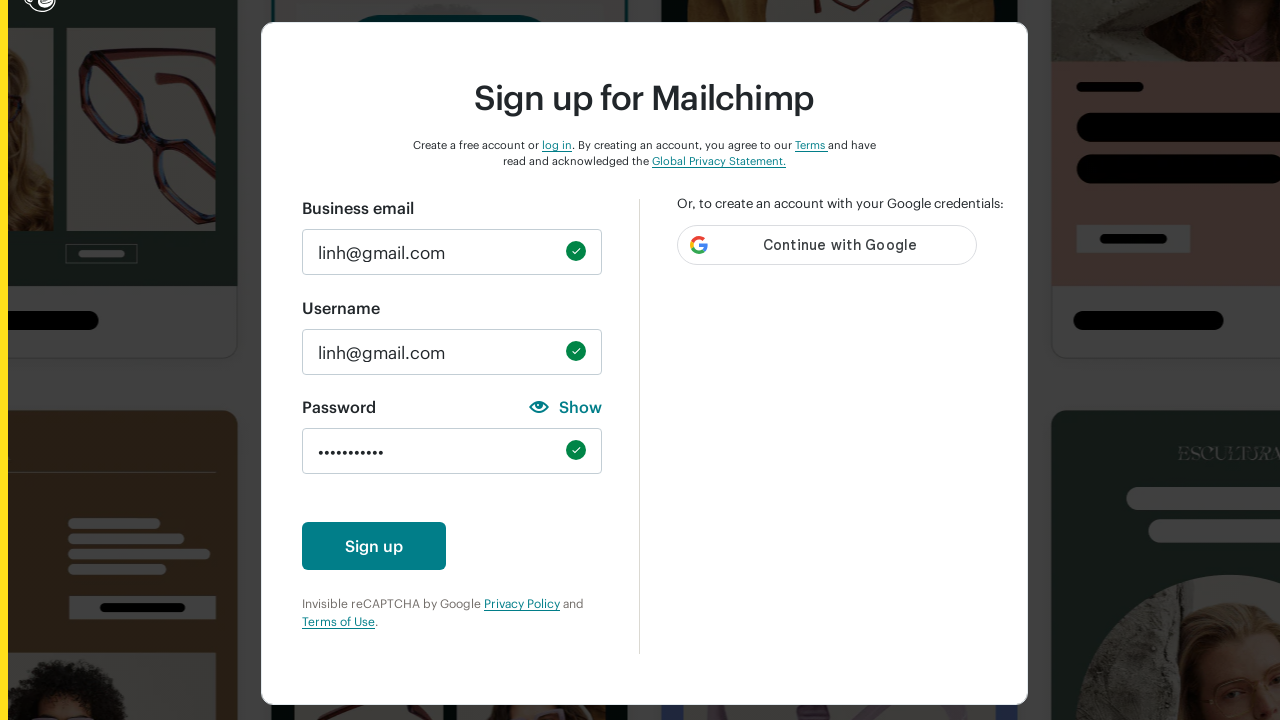

Verified special character indicator shows as completed with valid password
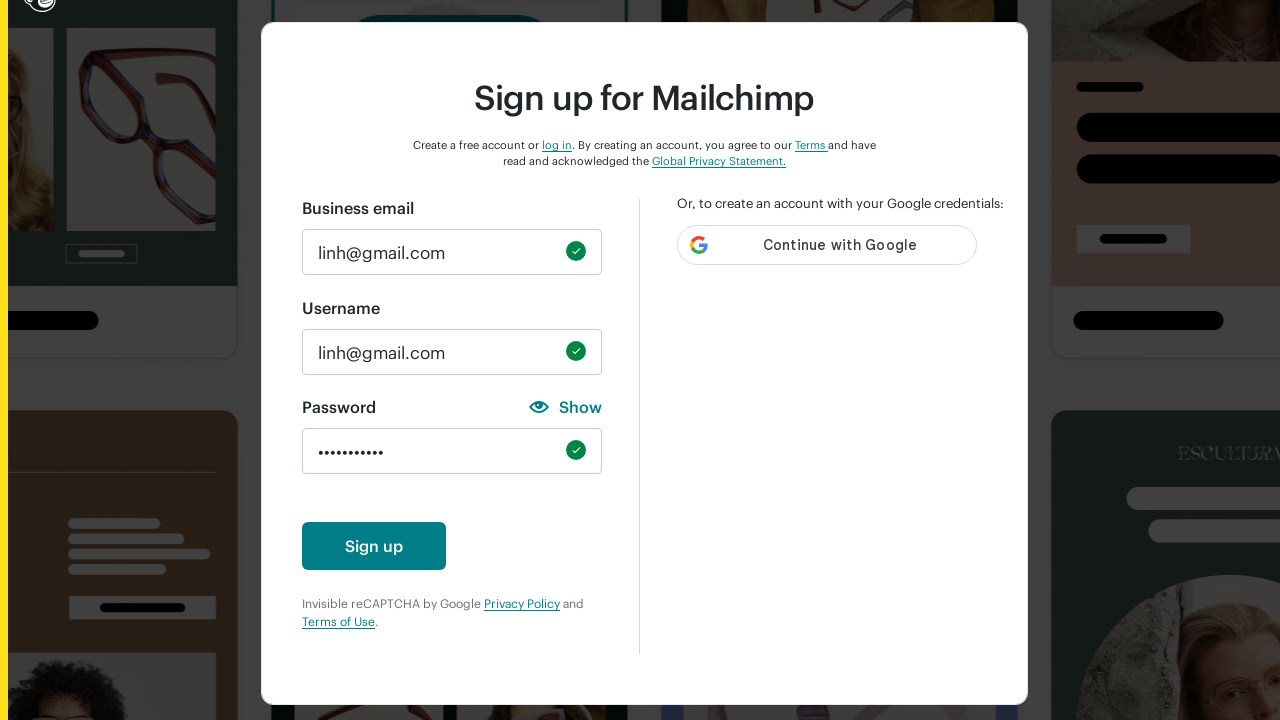

Verified 8-character minimum indicator shows as completed with valid password
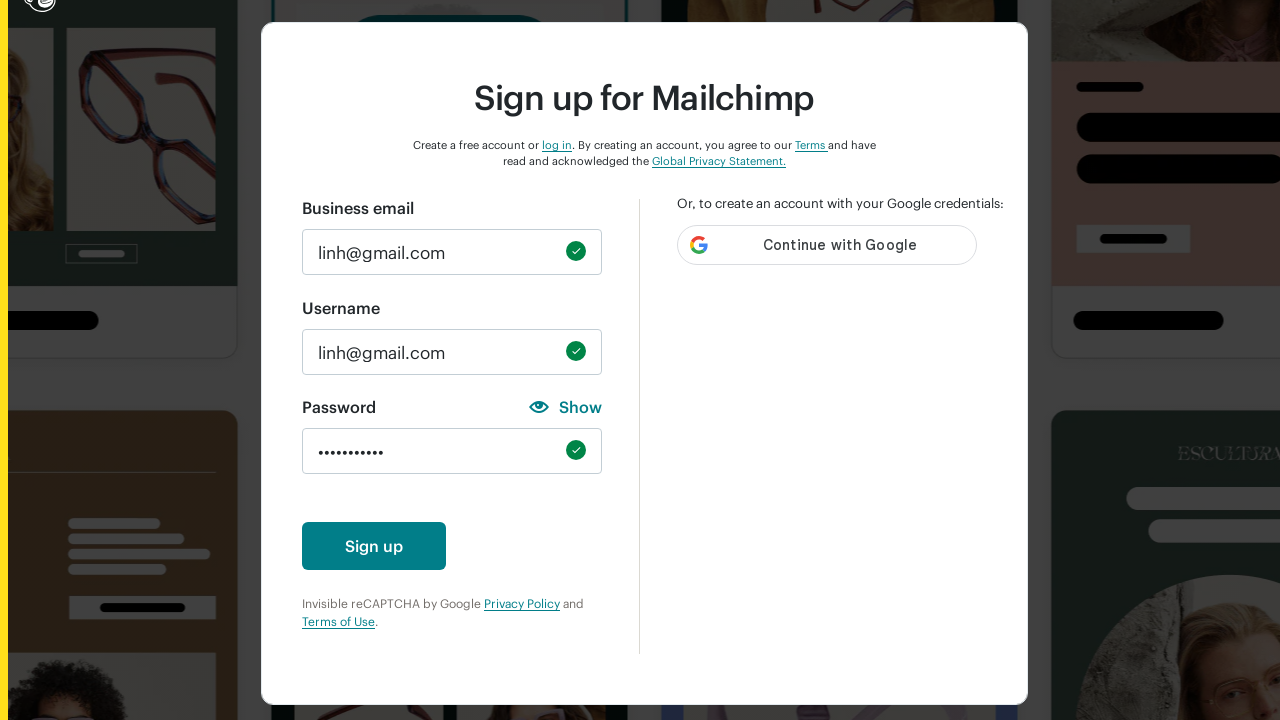

Verified username check indicator shows as completed with valid password
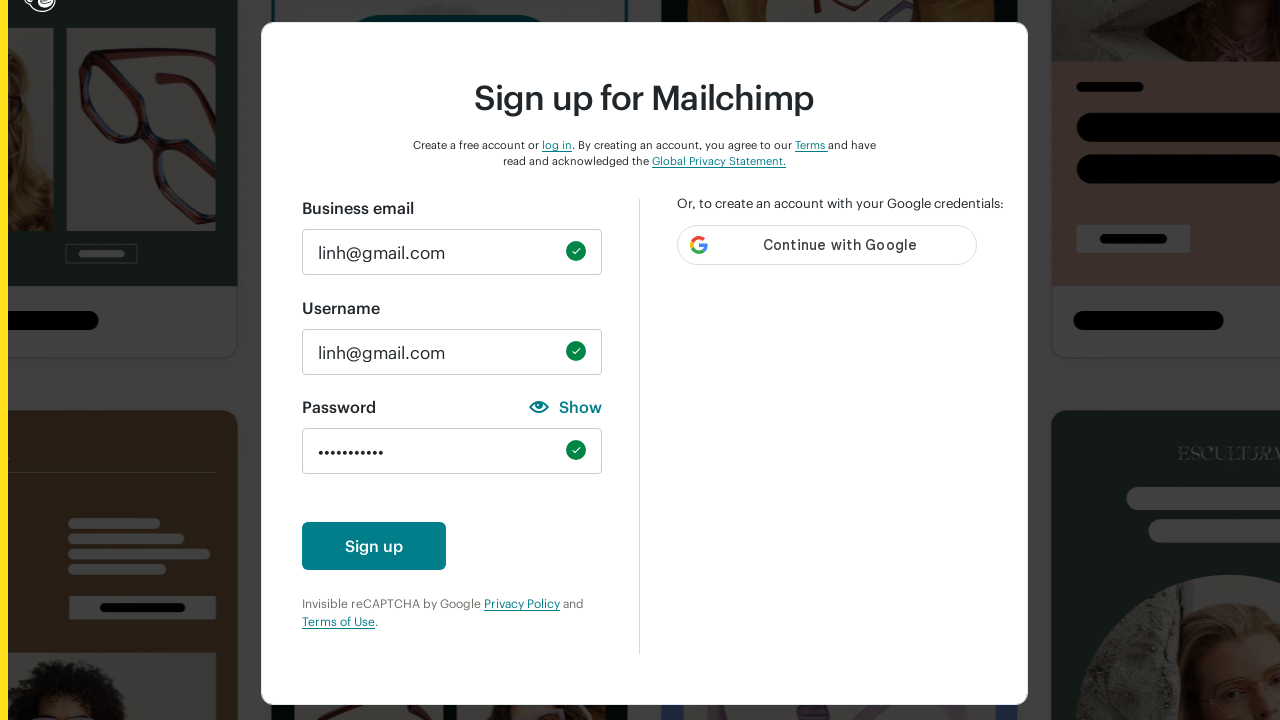

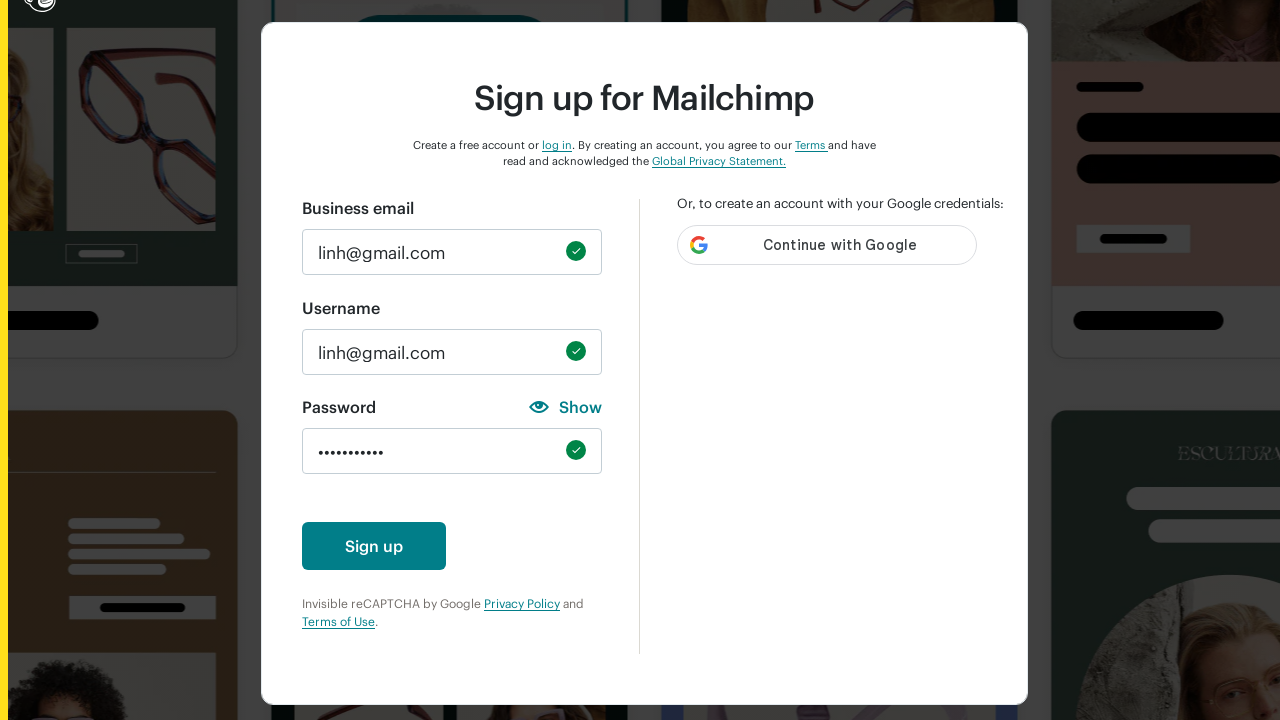